Tests drag-and-drop functionality within an iframe on jQuery UI demo site, then navigates to the Draggable page

Starting URL: https://jqueryui.com/droppable/

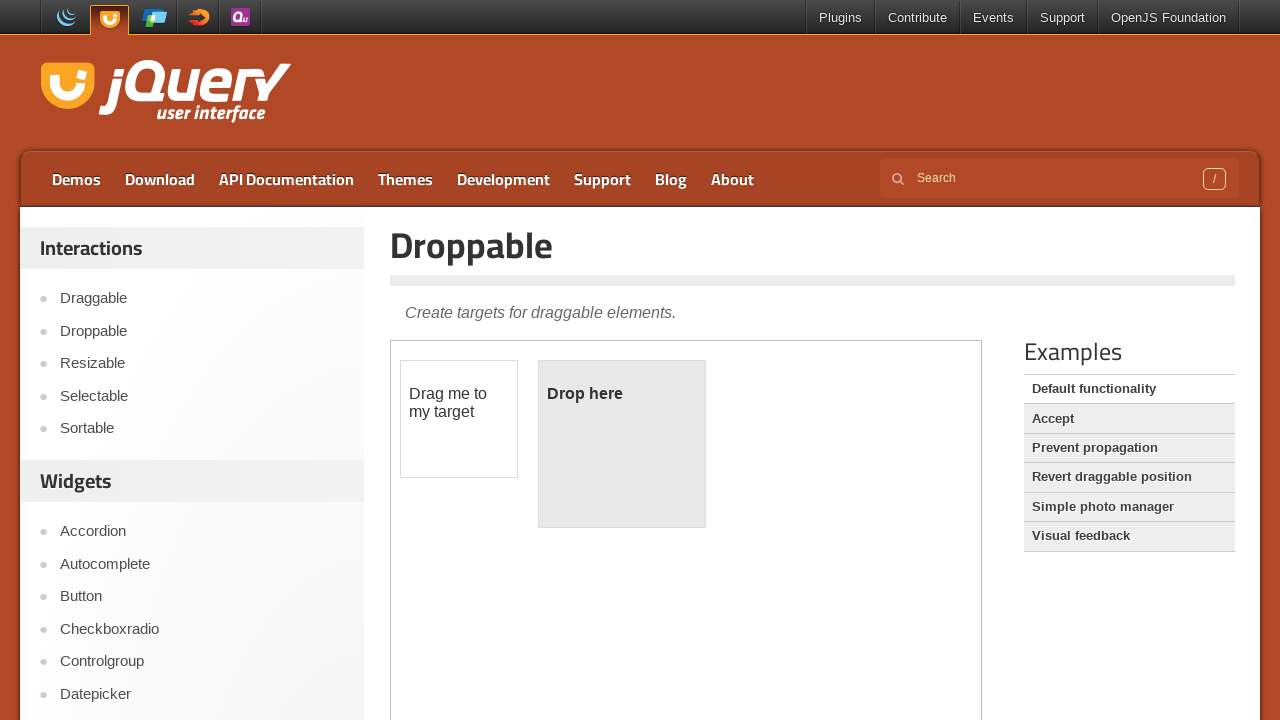

Located iframe containing drag and drop demo
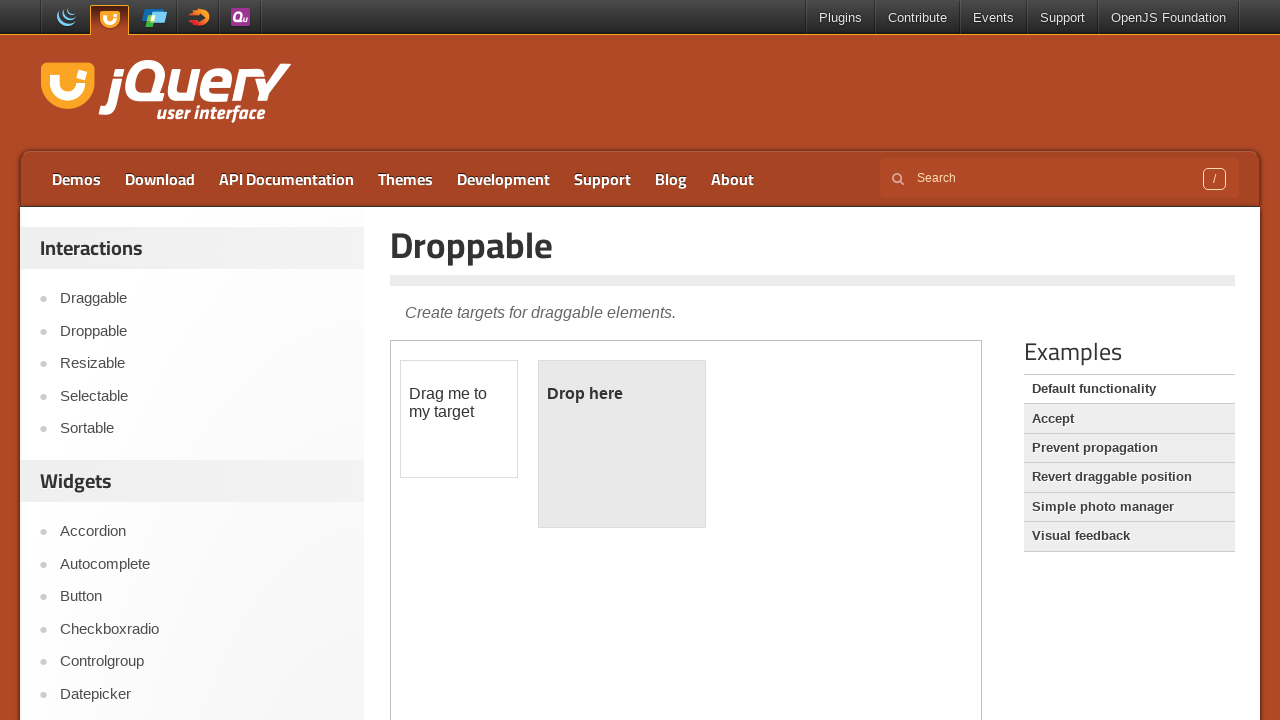

Located draggable element in iframe
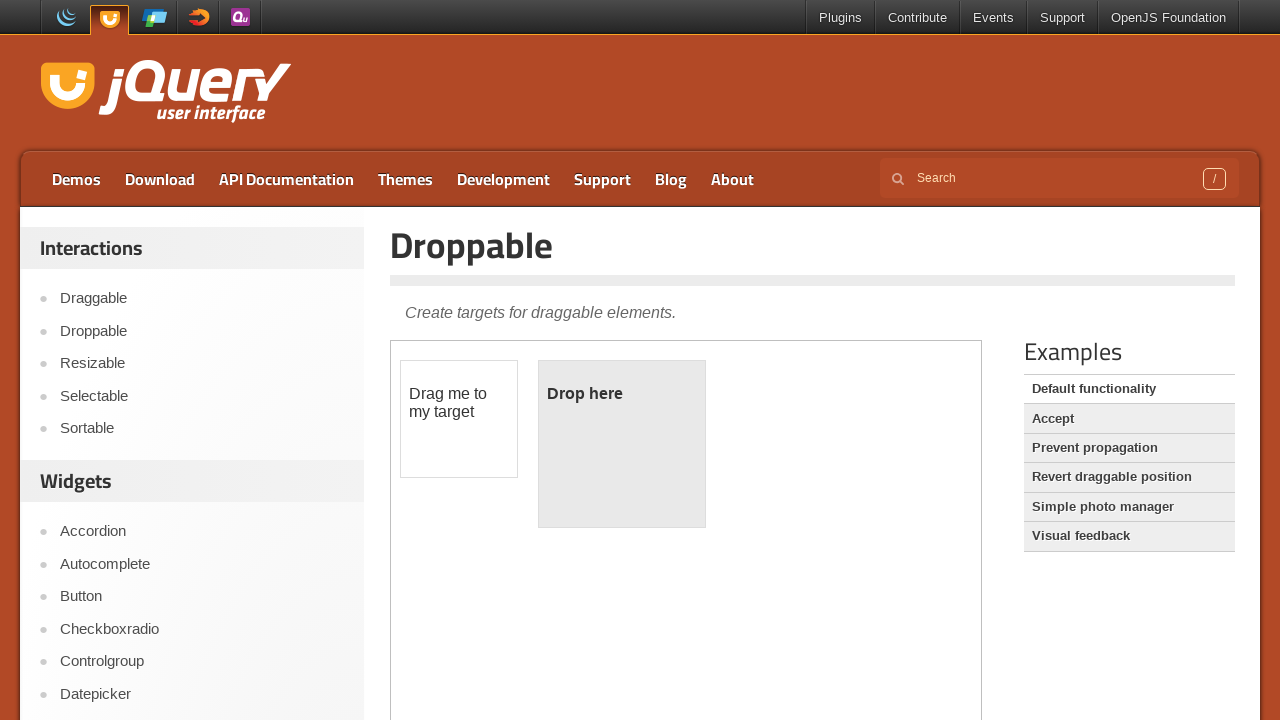

Located droppable target element in iframe
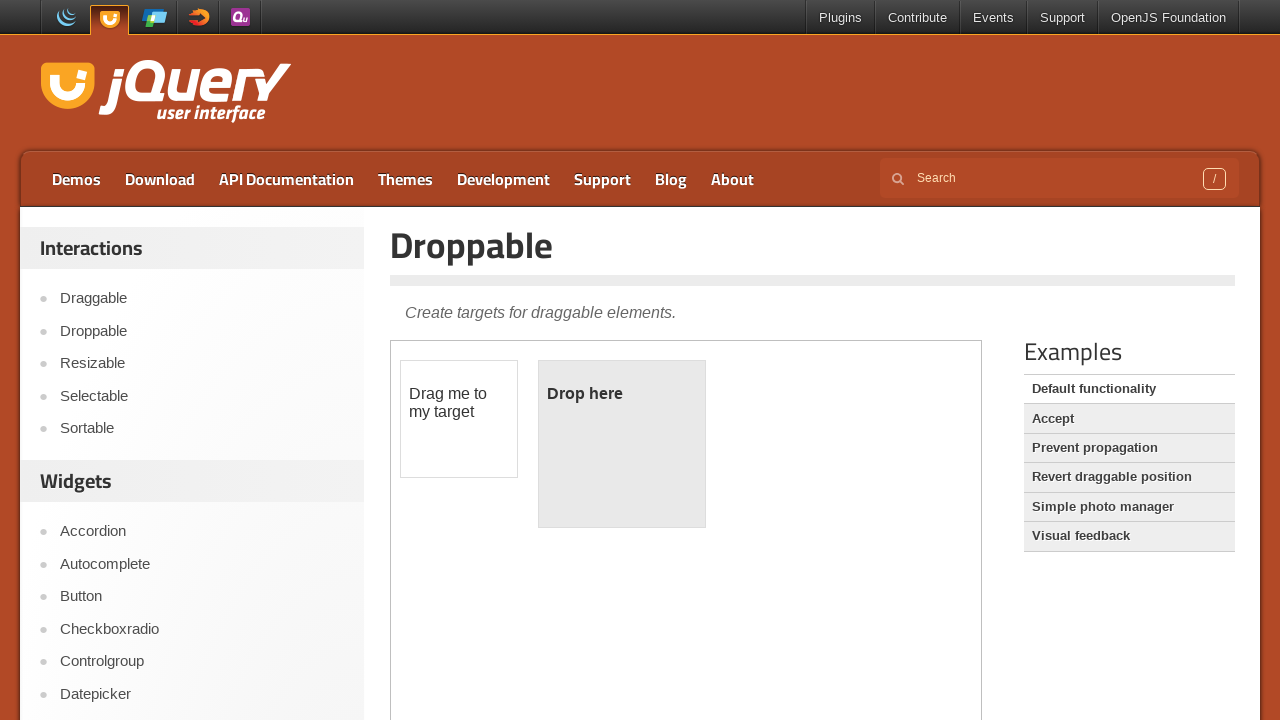

Performed drag and drop operation from draggable to droppable element at (622, 444)
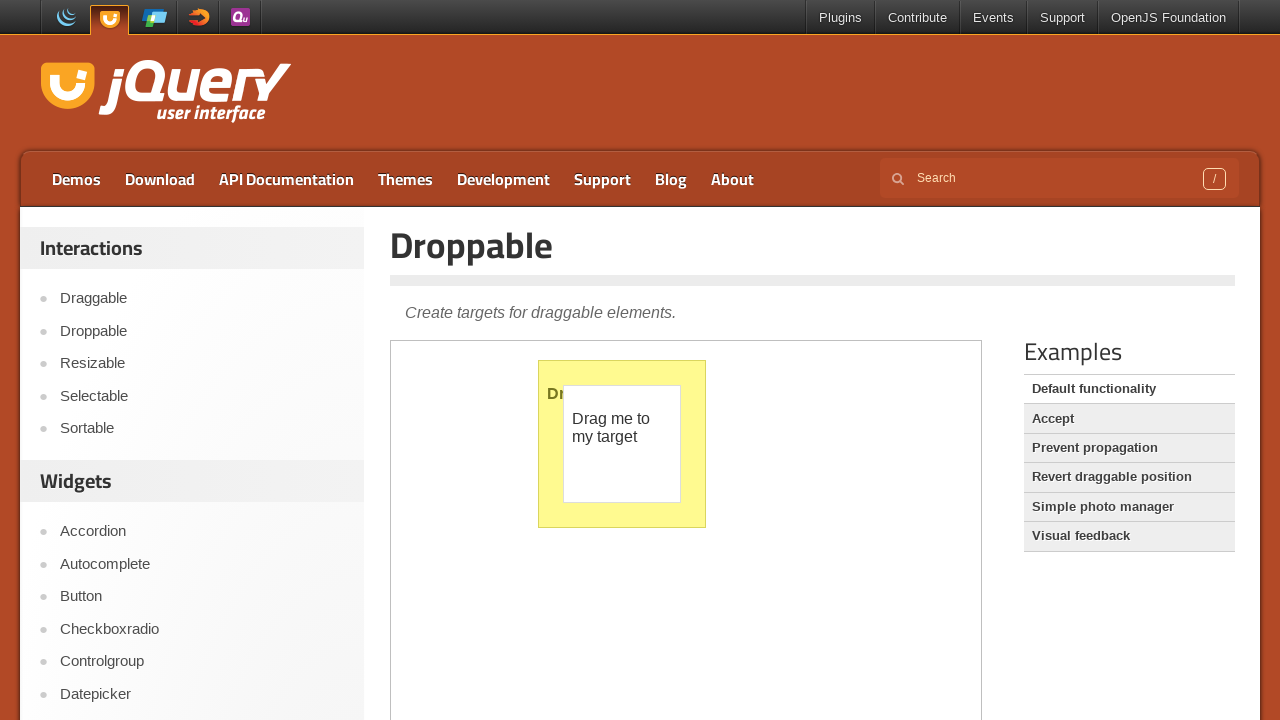

Clicked on Draggable link to navigate to Draggable page at (202, 299) on xpath=//a[text()='Draggable']
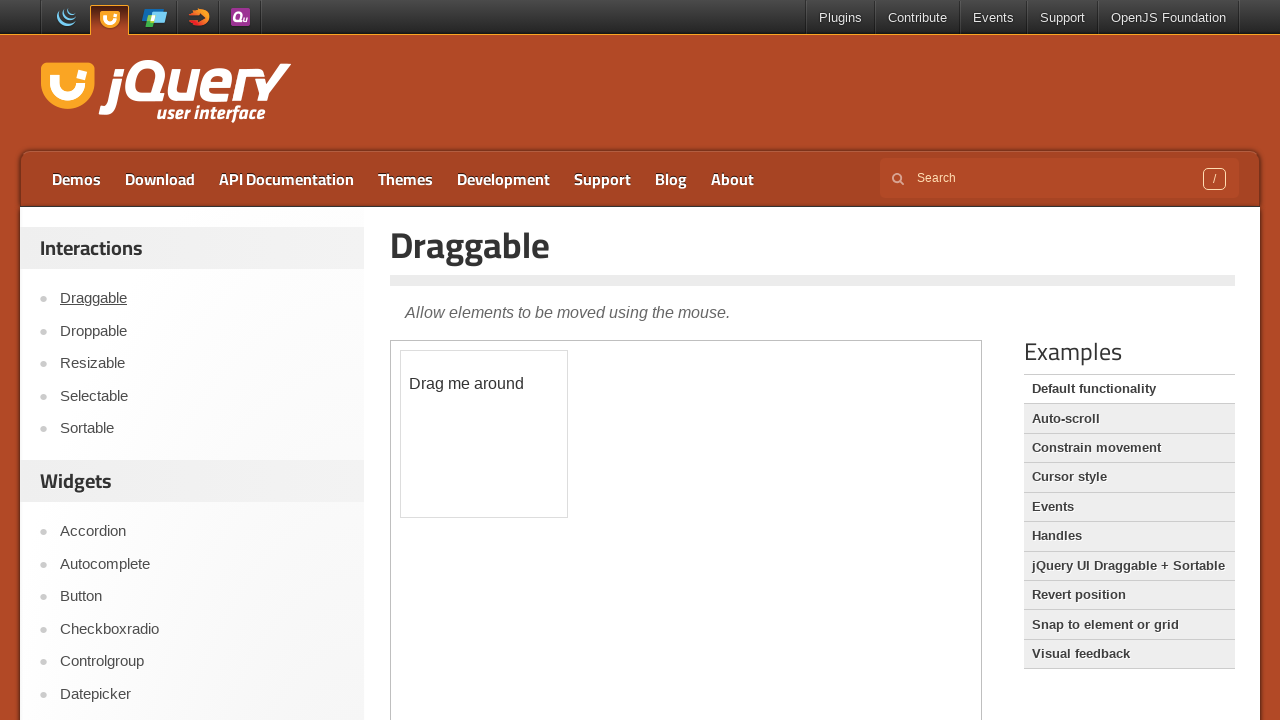

Navigation to Draggable page completed (networkidle)
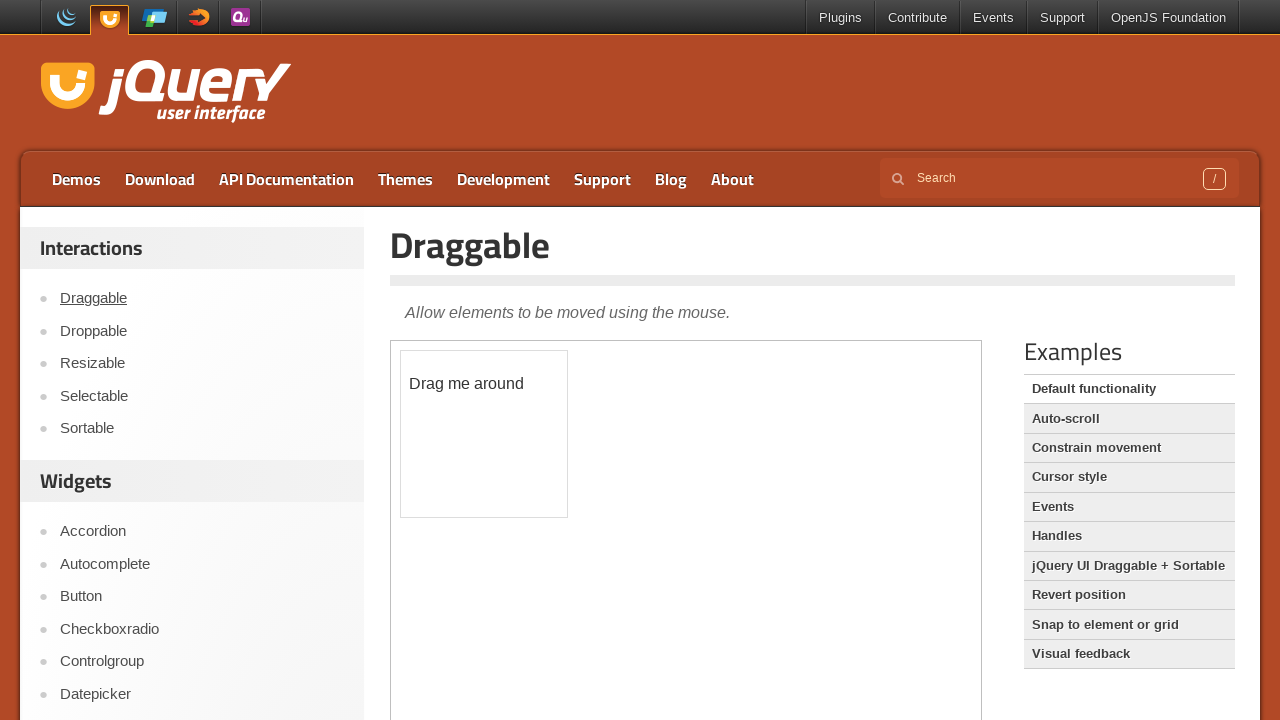

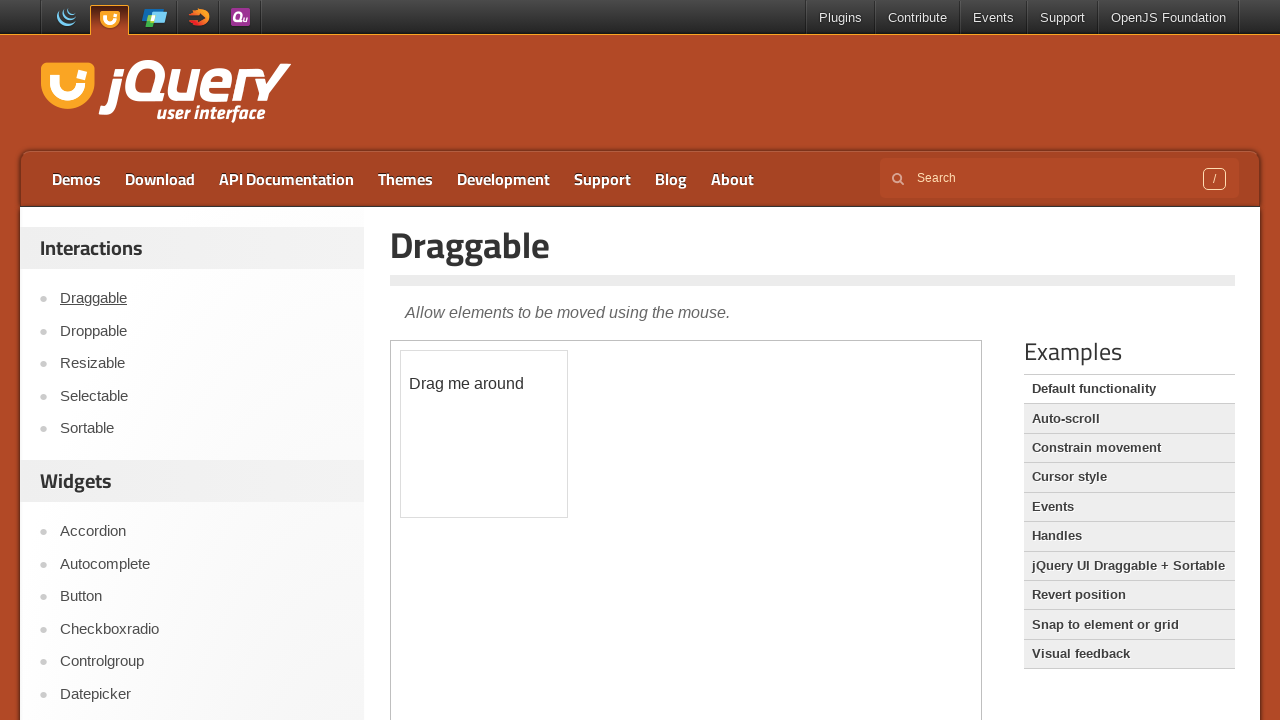